Tests static dropdown functionality by selecting an option by index from a dropdown menu on a practice automation page

Starting URL: https://rahulshettyacademy.com/AutomationPractice/

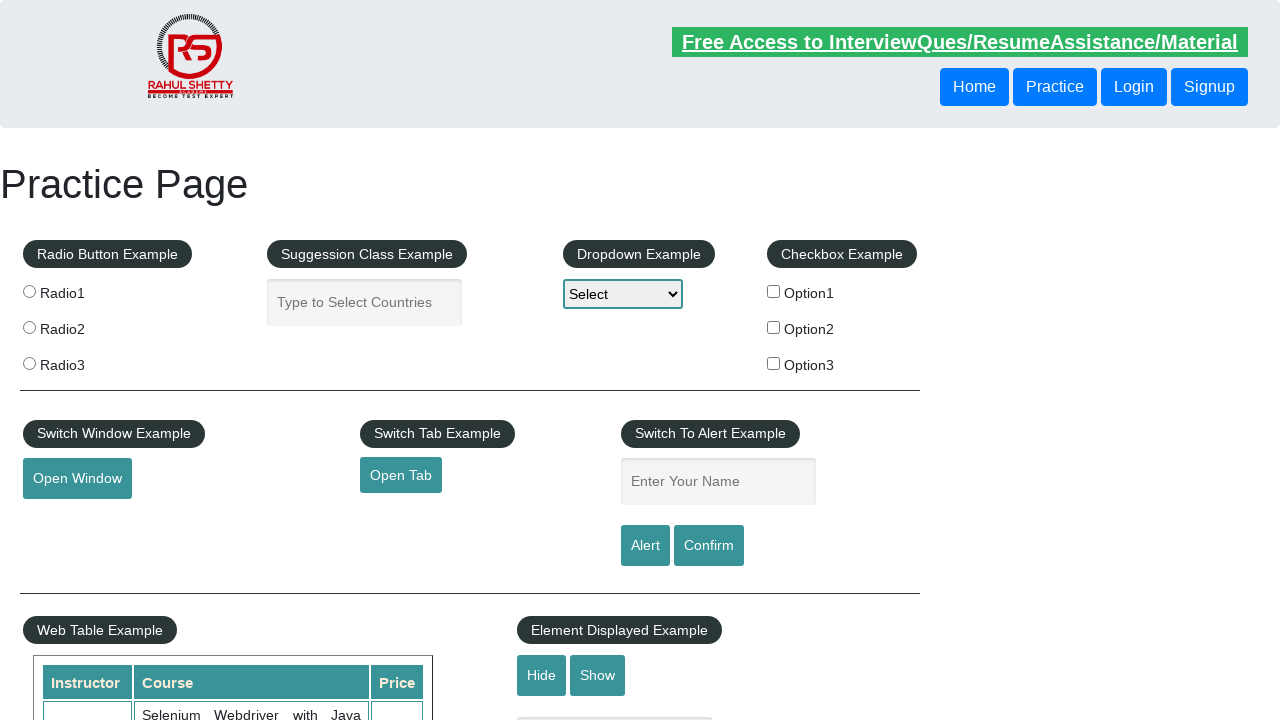

Navigated to practice automation page
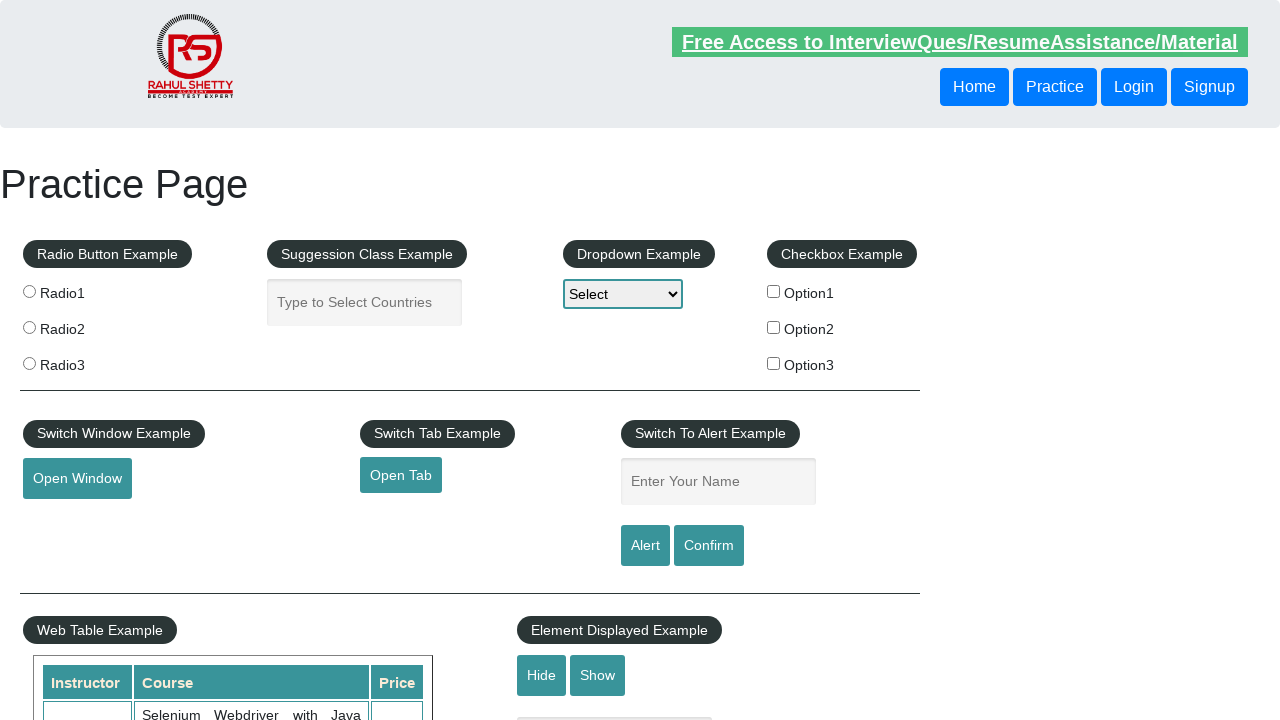

Selected option at index 1 from static dropdown on #dropdown-class-example
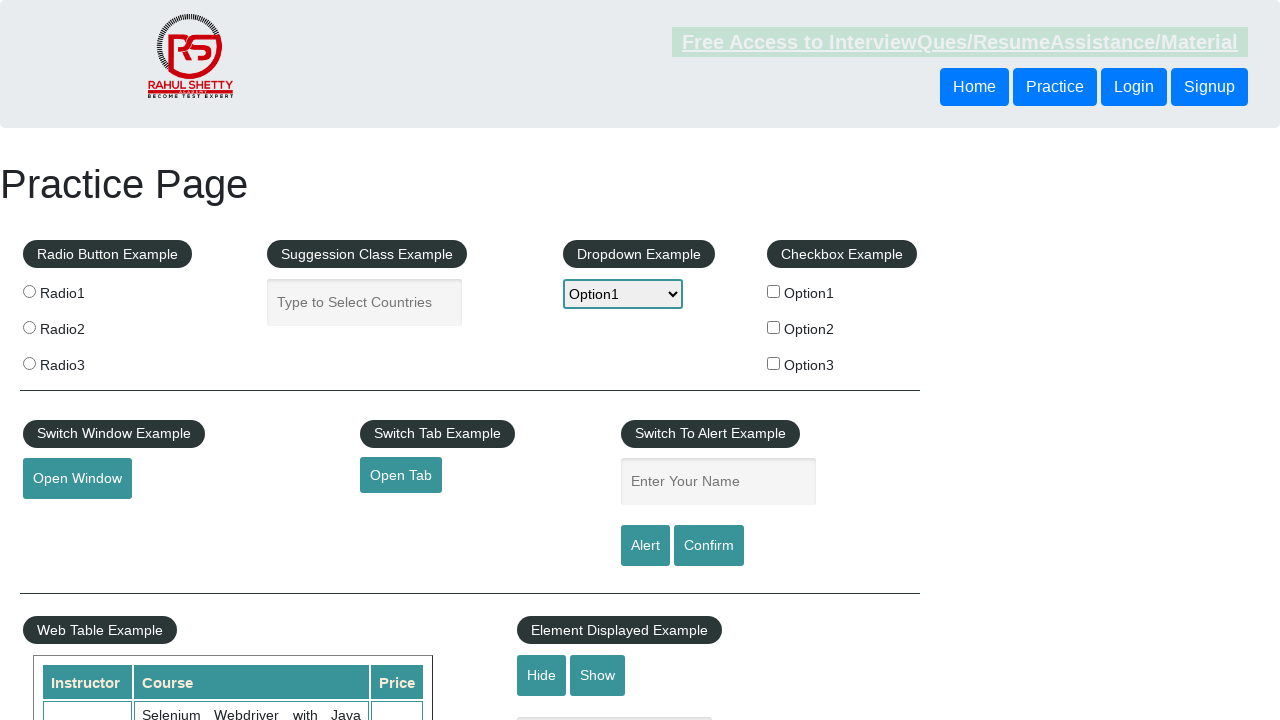

Verified dropdown selection - selectedIndex is now 1
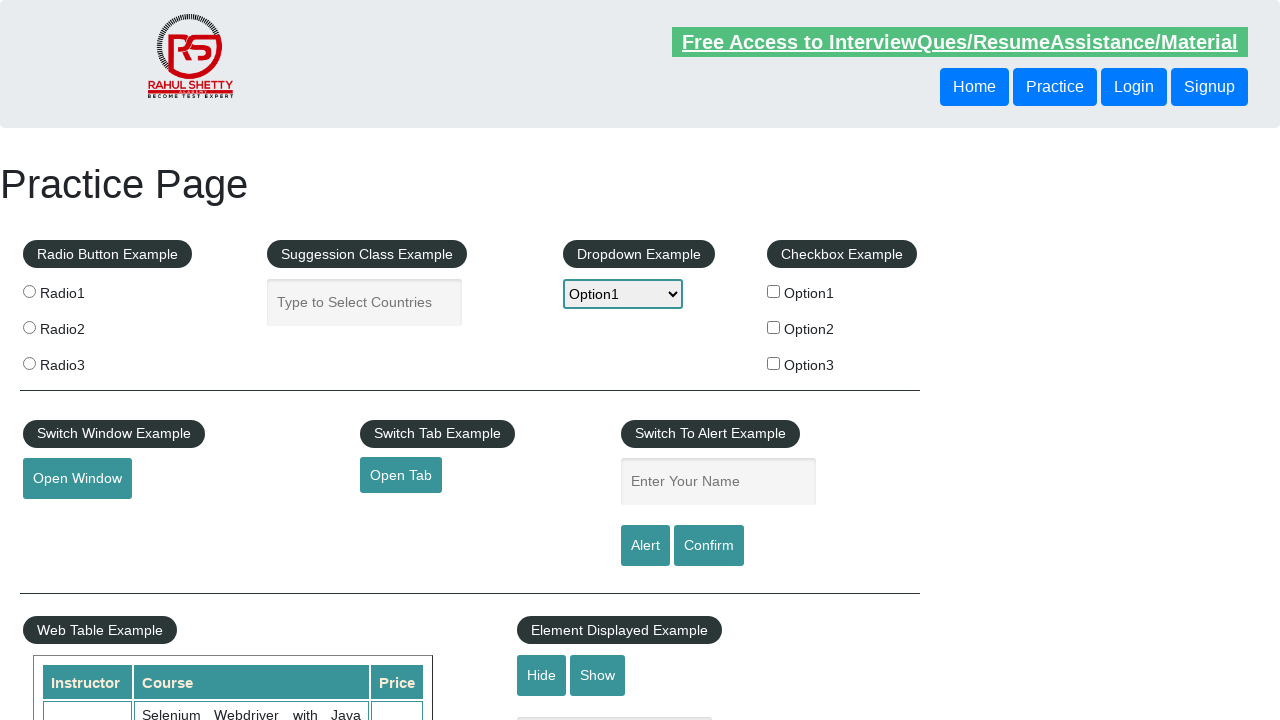

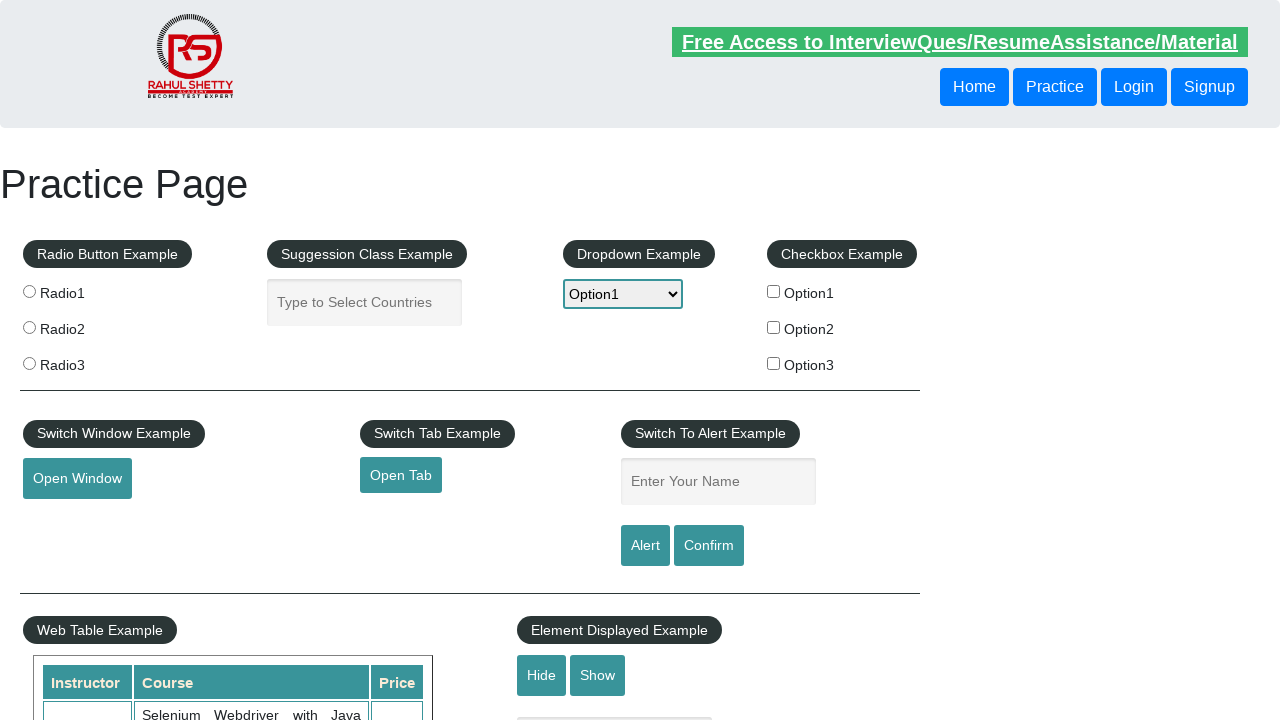